Navigates to an Apple Music album page (Linkin Park's Meteora 20th Anniversary Edition) and verifies that the song list is displayed by waiting for song name elements to load.

Starting URL: https://music.apple.com/us/album/meteora-20th-anniversary-edition/1668484895

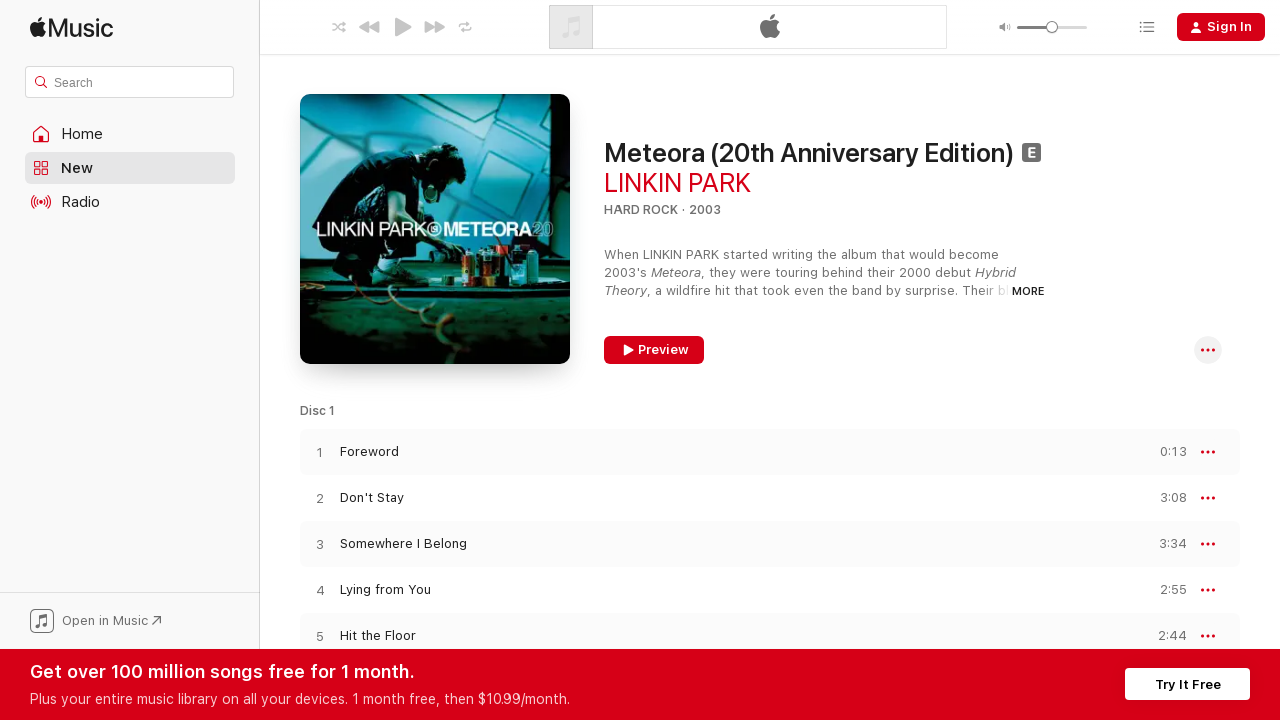

Navigated to Linkin Park's Meteora 20th Anniversary Edition album page
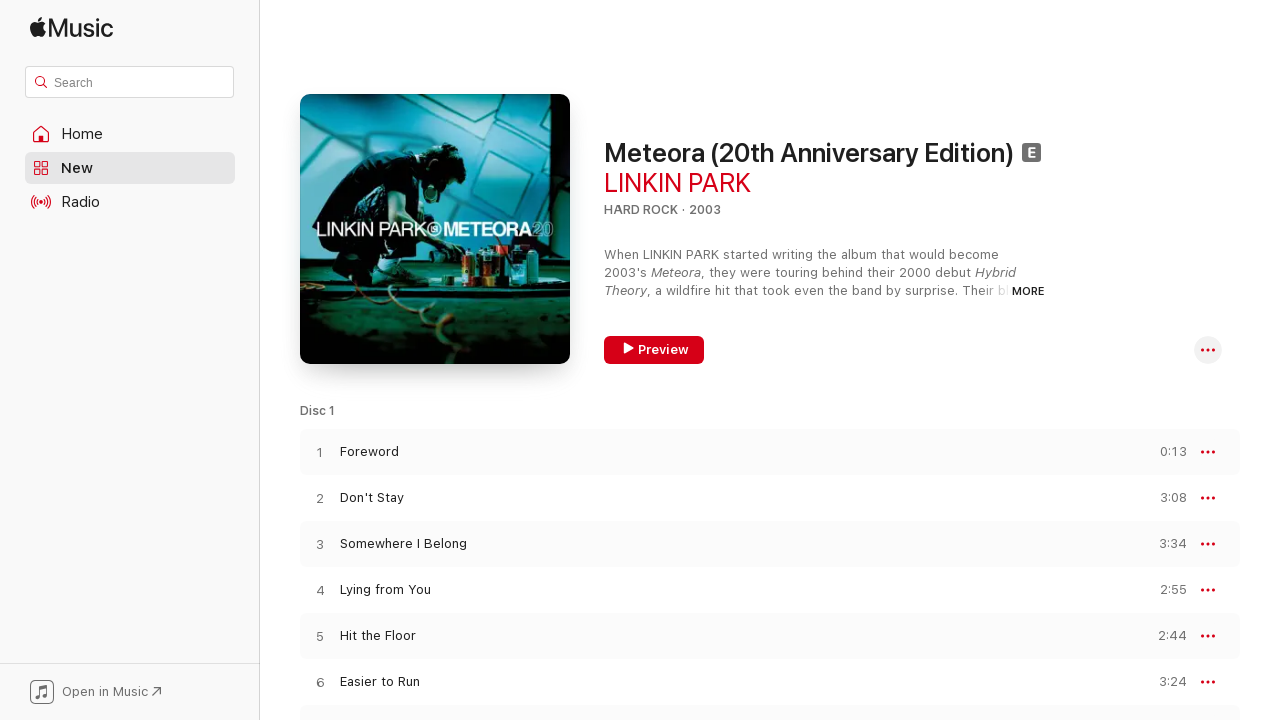

Song list elements loaded on the page
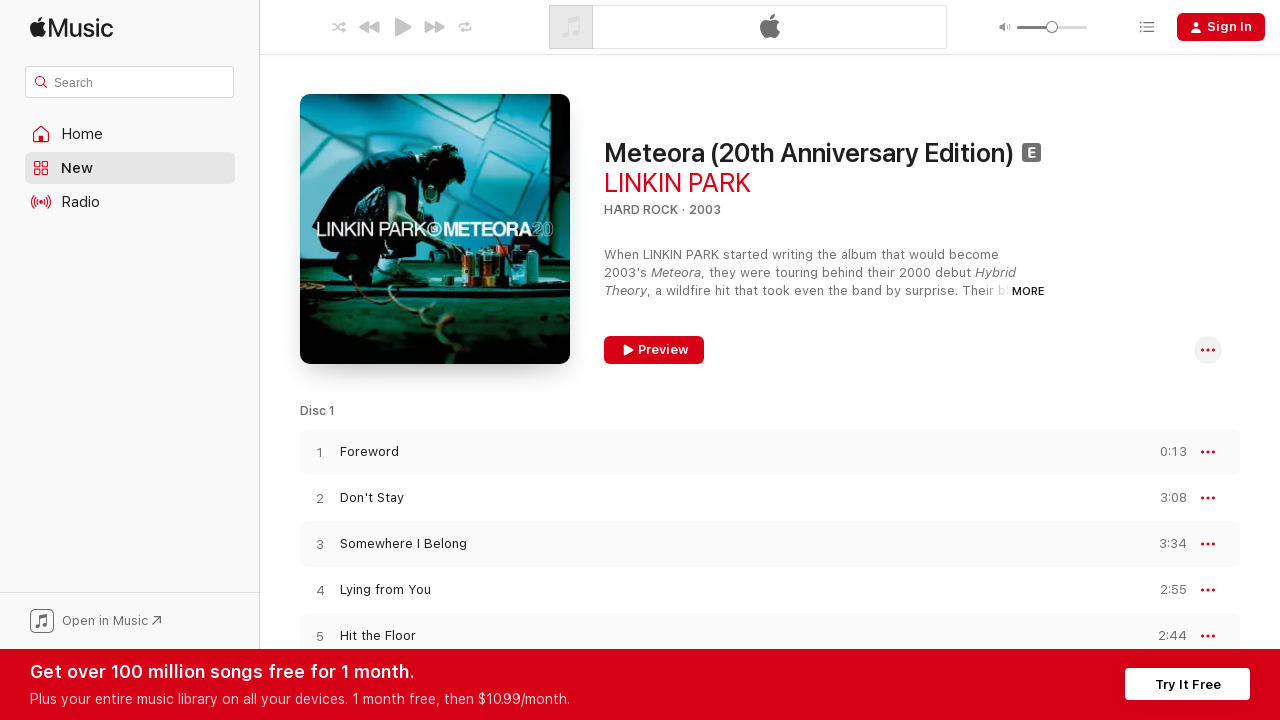

Located all song name elements
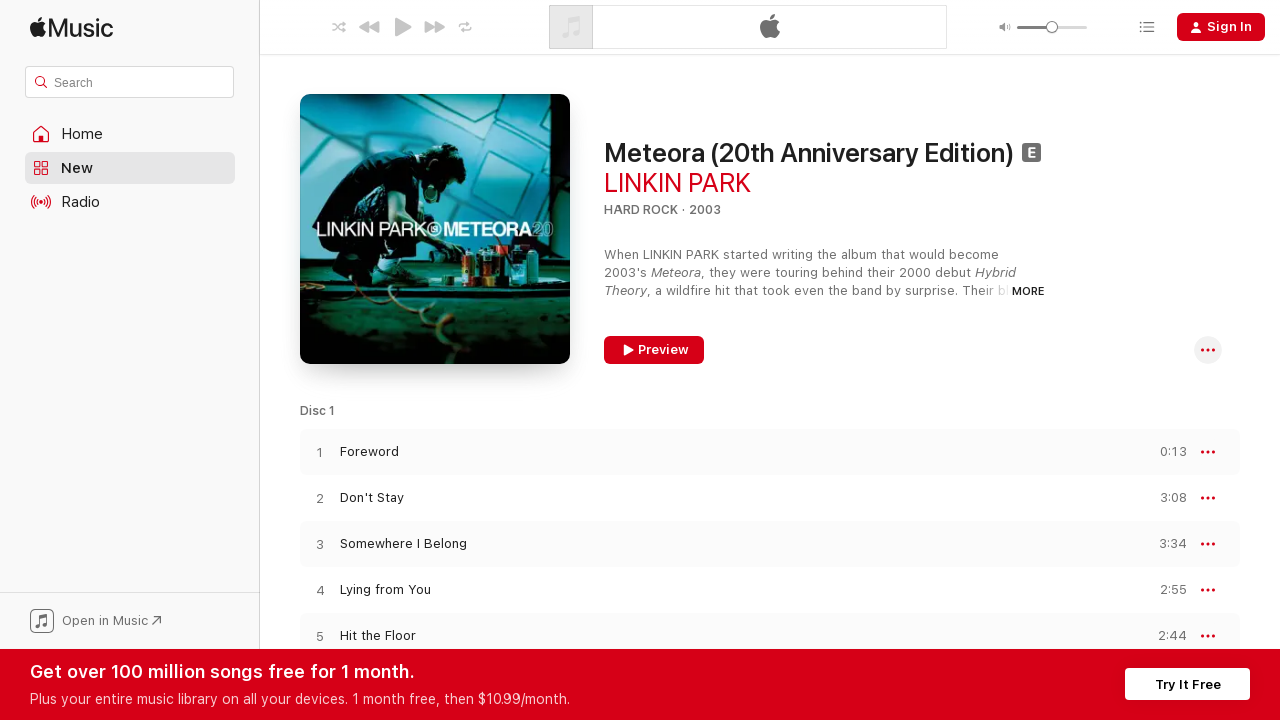

First song name element is visible
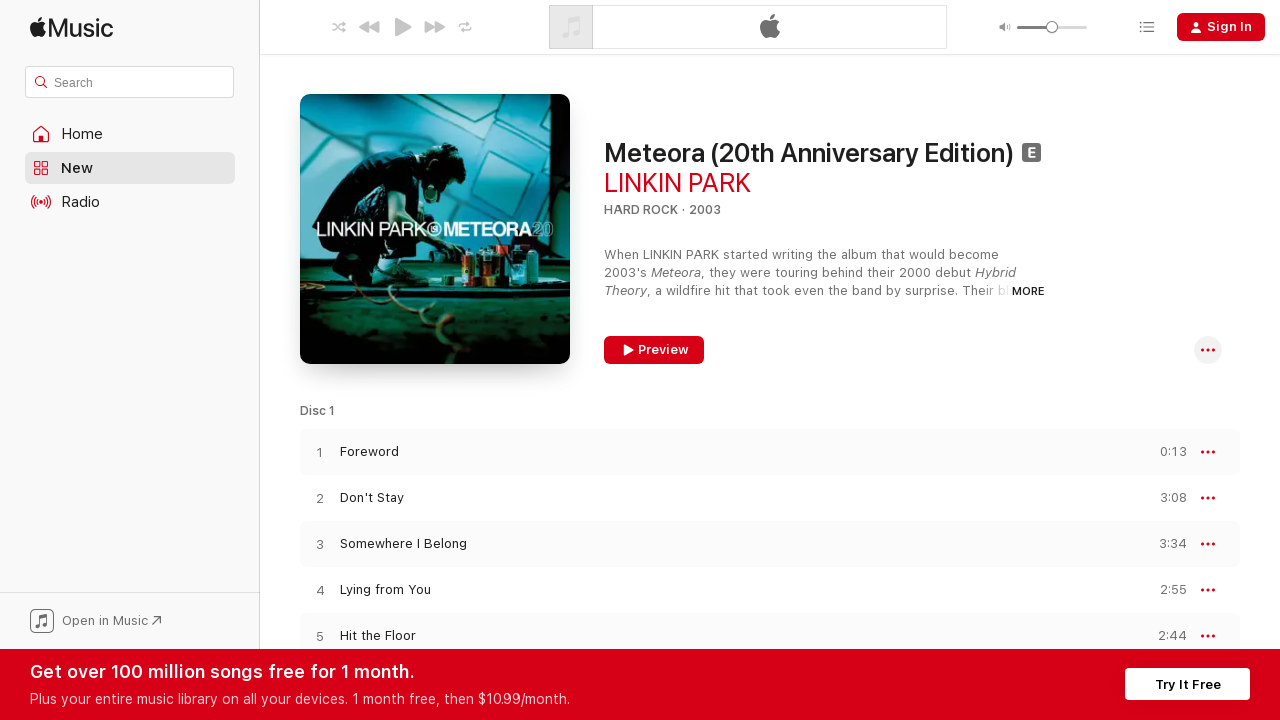

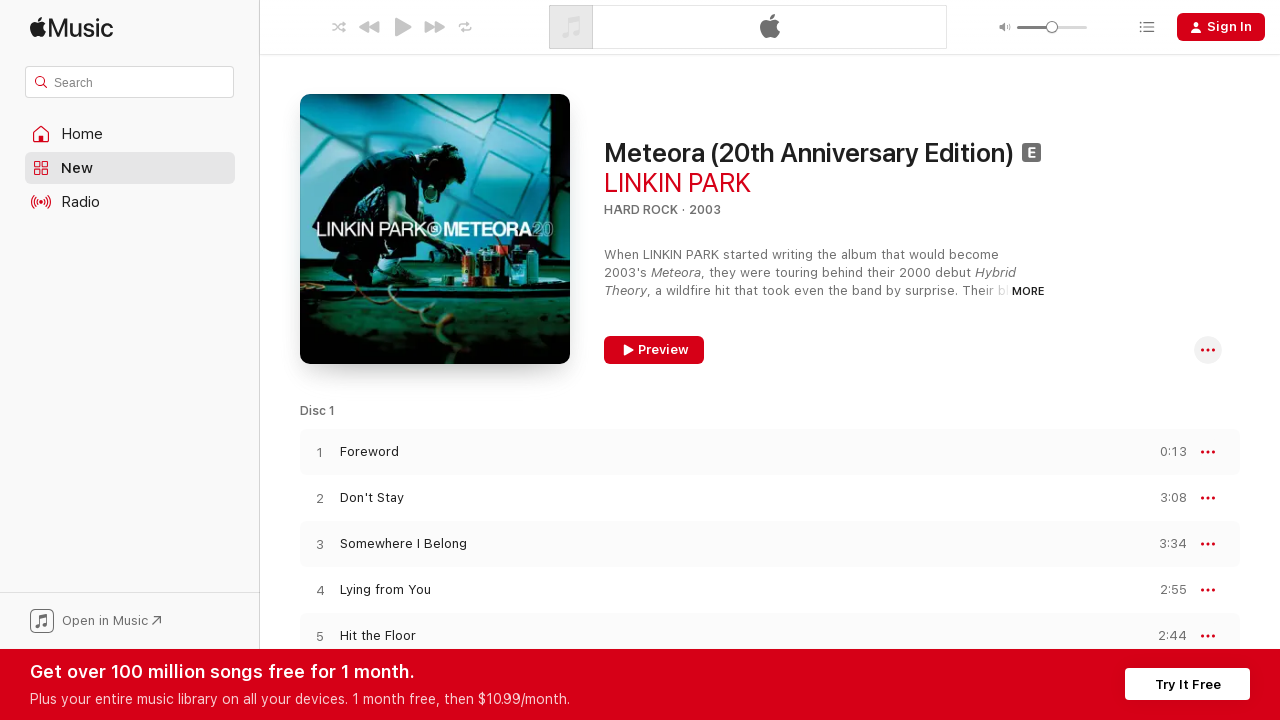